Tests checking the first checkbox and verifying it becomes checked

Starting URL: https://the-internet.herokuapp.com/

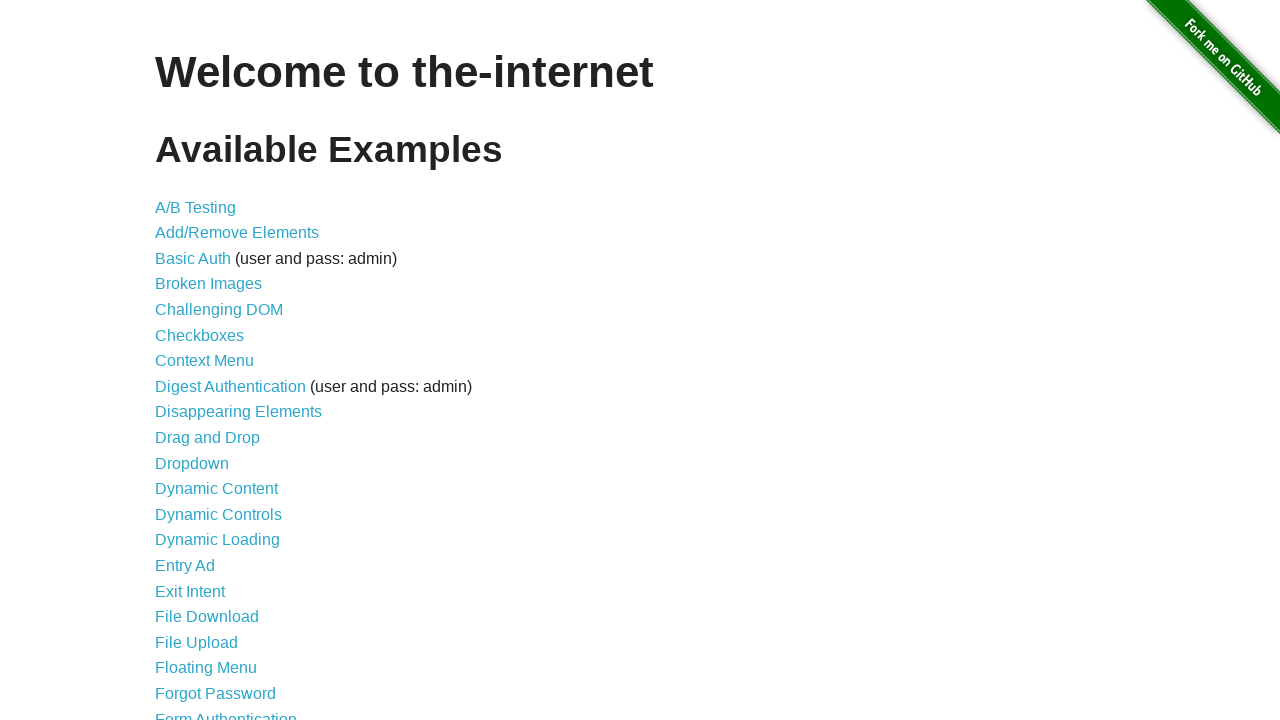

Clicked Checkboxes link to navigate to the checkboxes test page at (200, 335) on internal:role=link[name="Checkboxes"i]
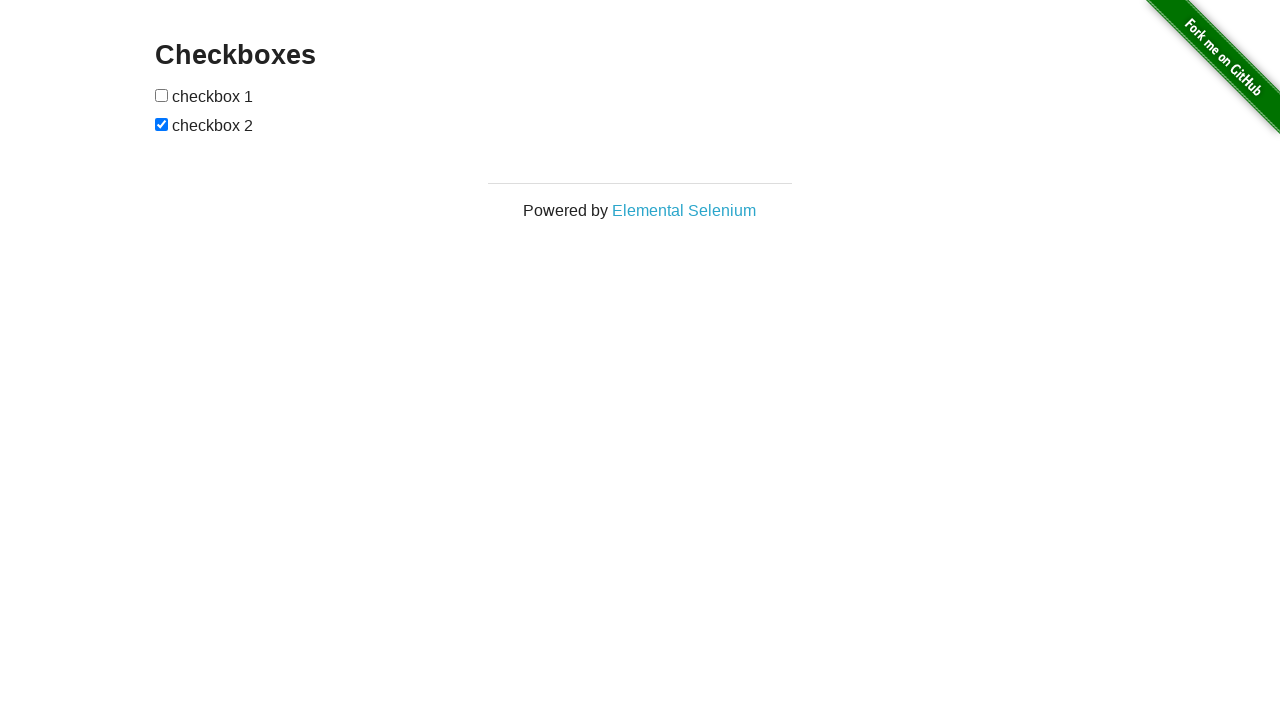

Checked the first checkbox at (162, 95) on internal:role=checkbox >> nth=0
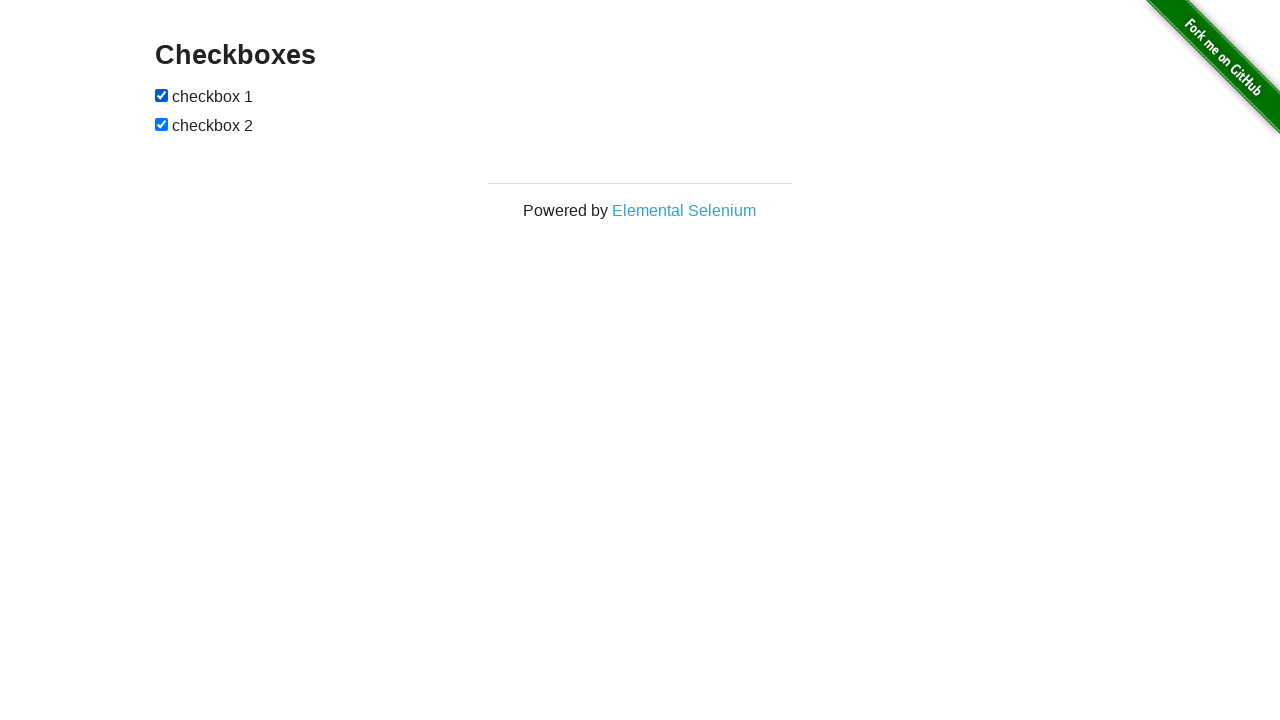

Verified that the first checkbox is checked
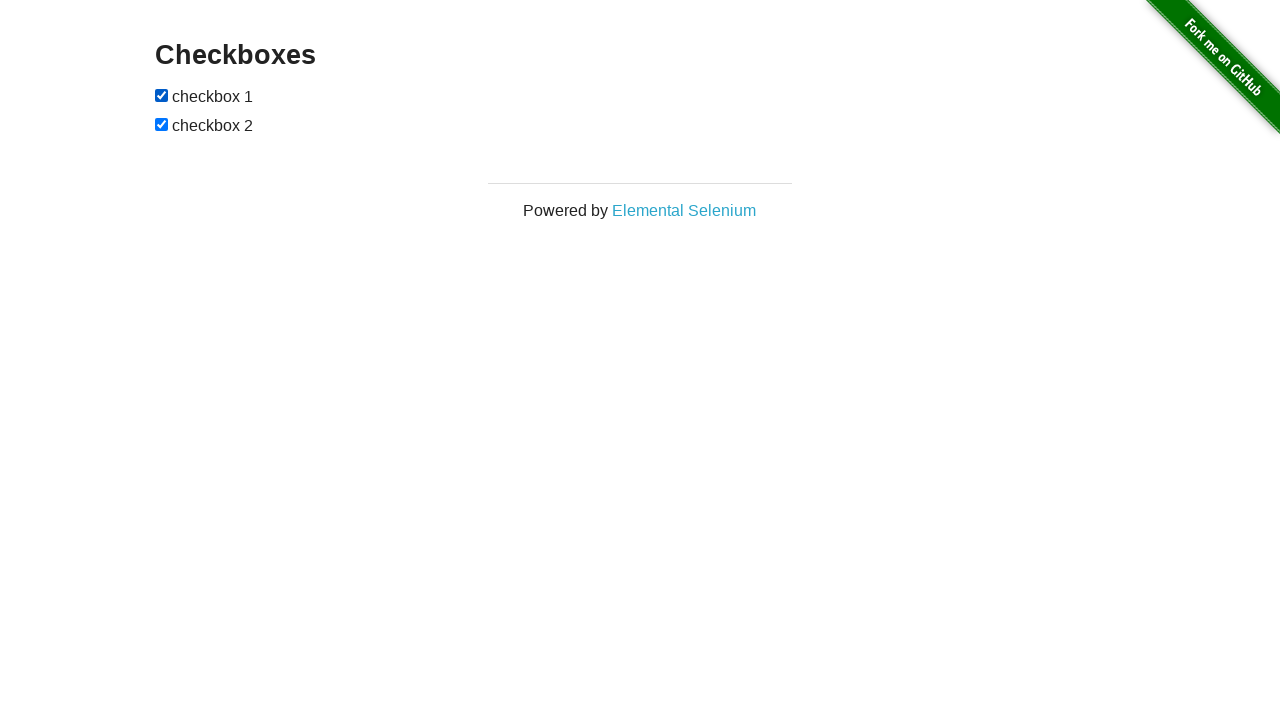

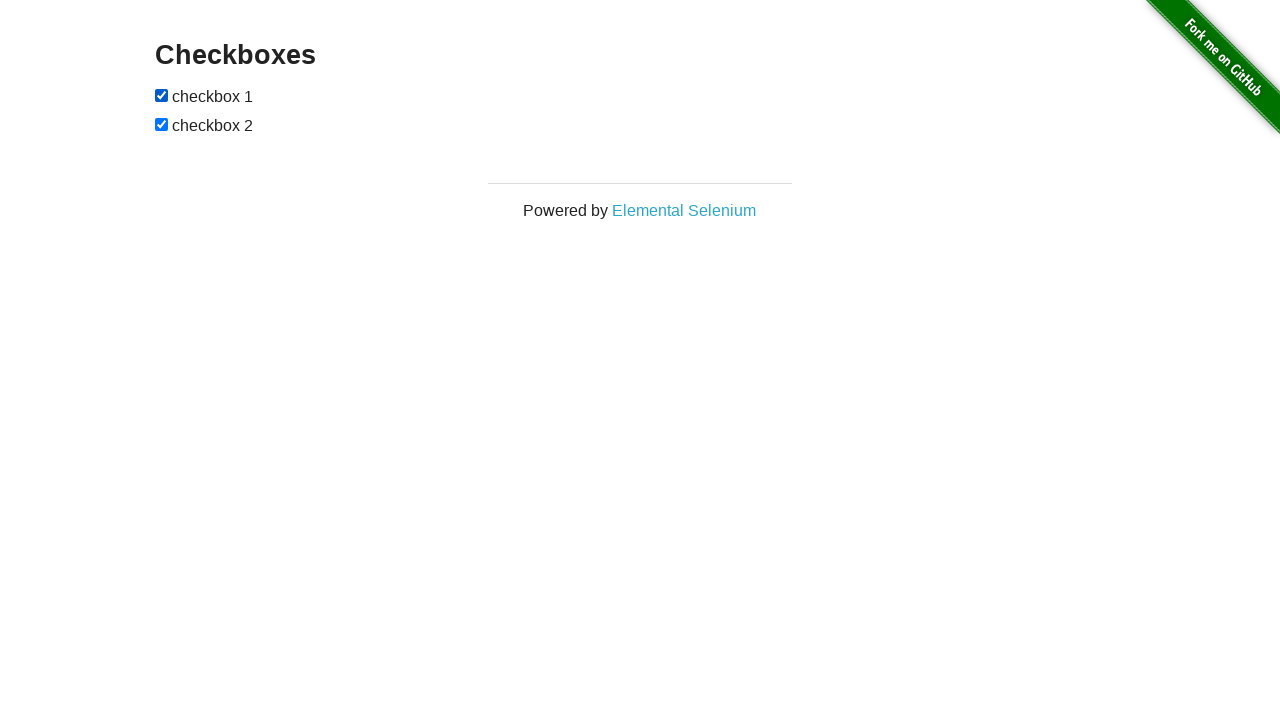